Navigates to the registration page and verifies that the signup page is displayed correctly

Starting URL: https://parabank.parasoft.com/parabank/index.htm

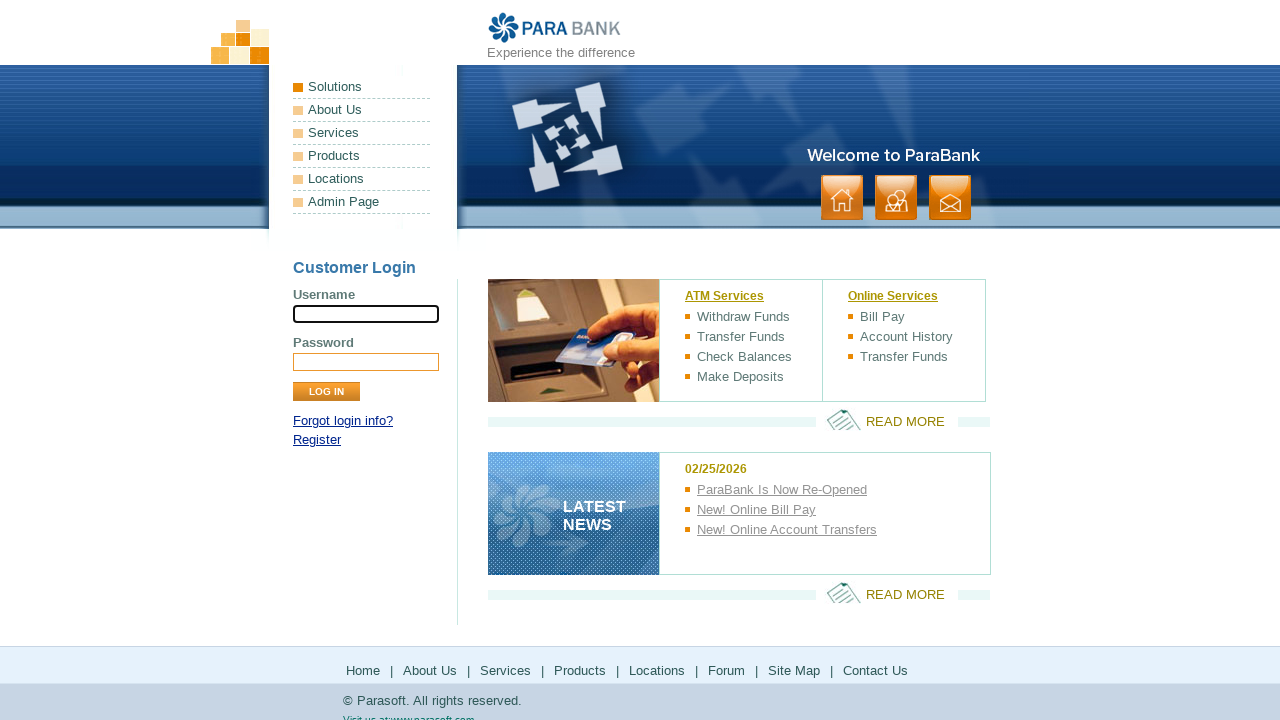

Navigated to ParaBank home page
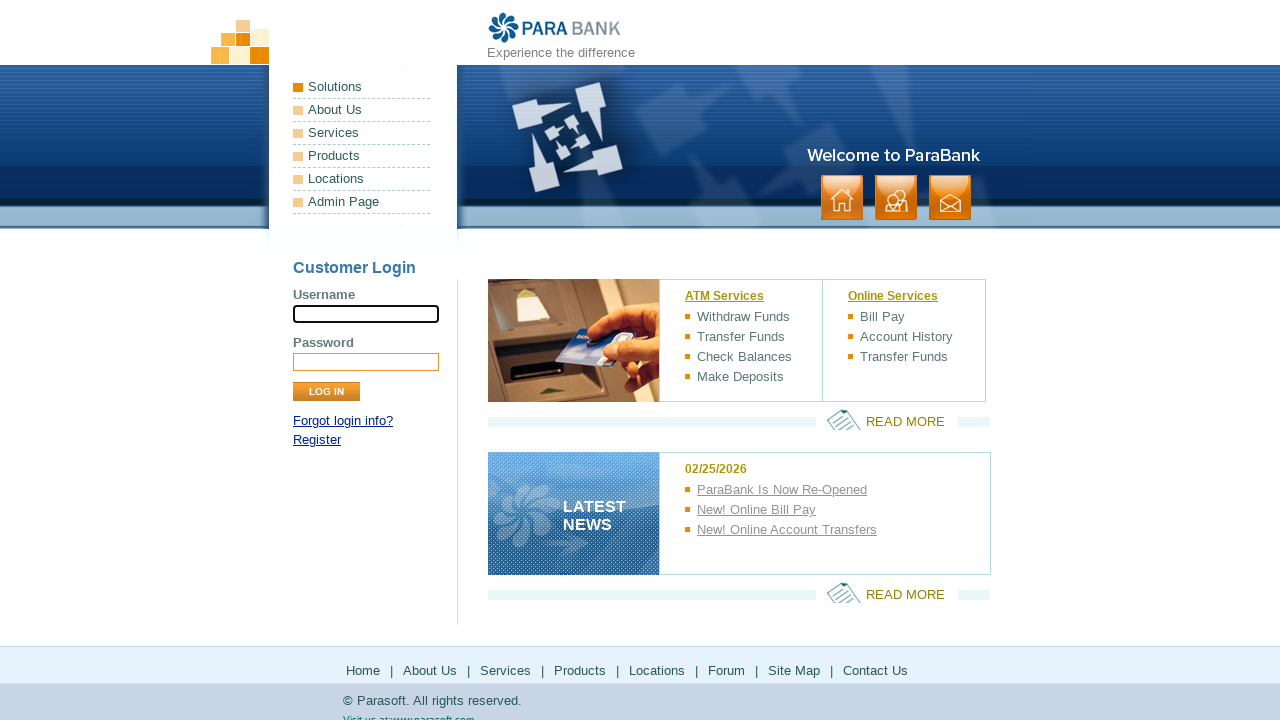

Clicked on Register link at (317, 440) on xpath=//a[contains(text(),'Register')]
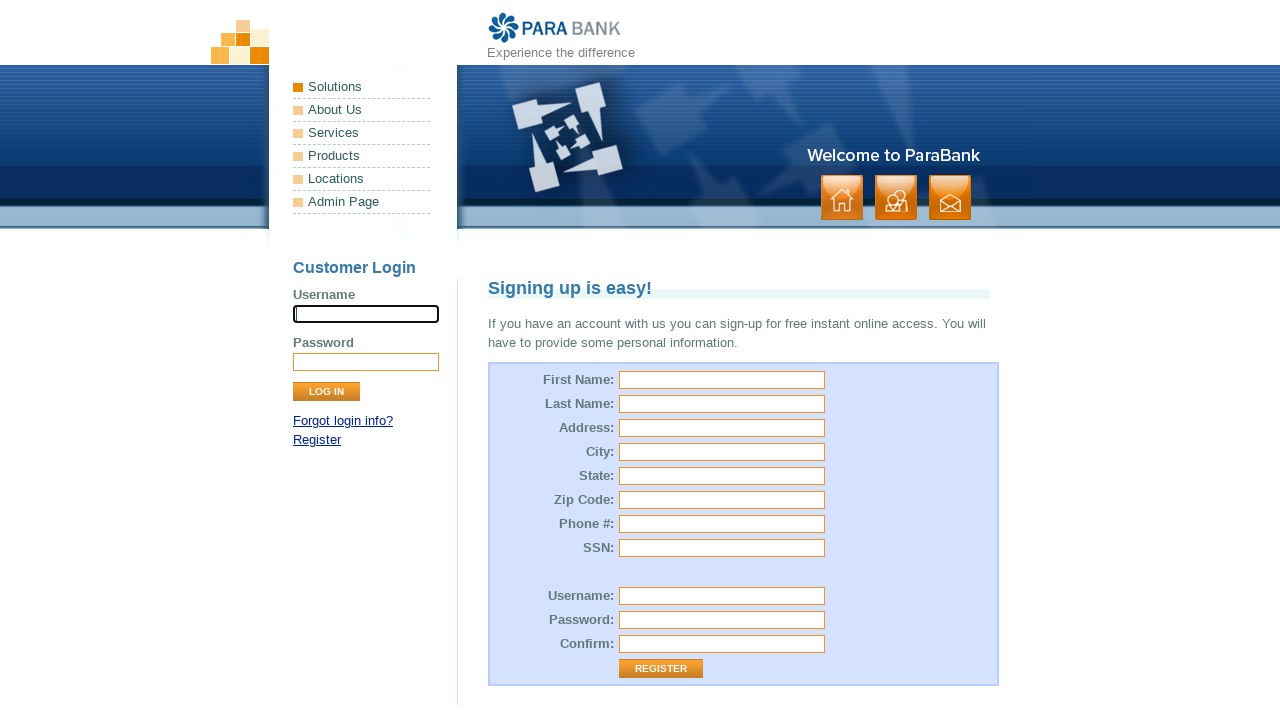

Verified that 'Signing up is easy!' heading is displayed on signup page
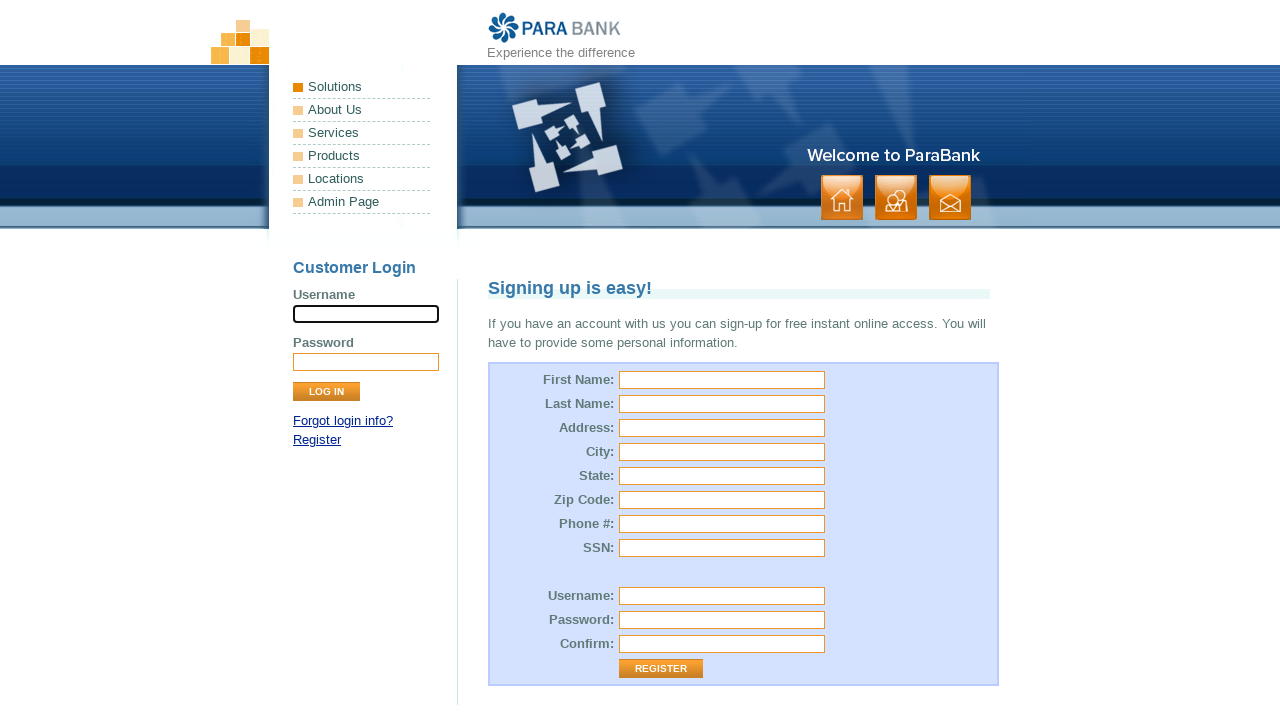

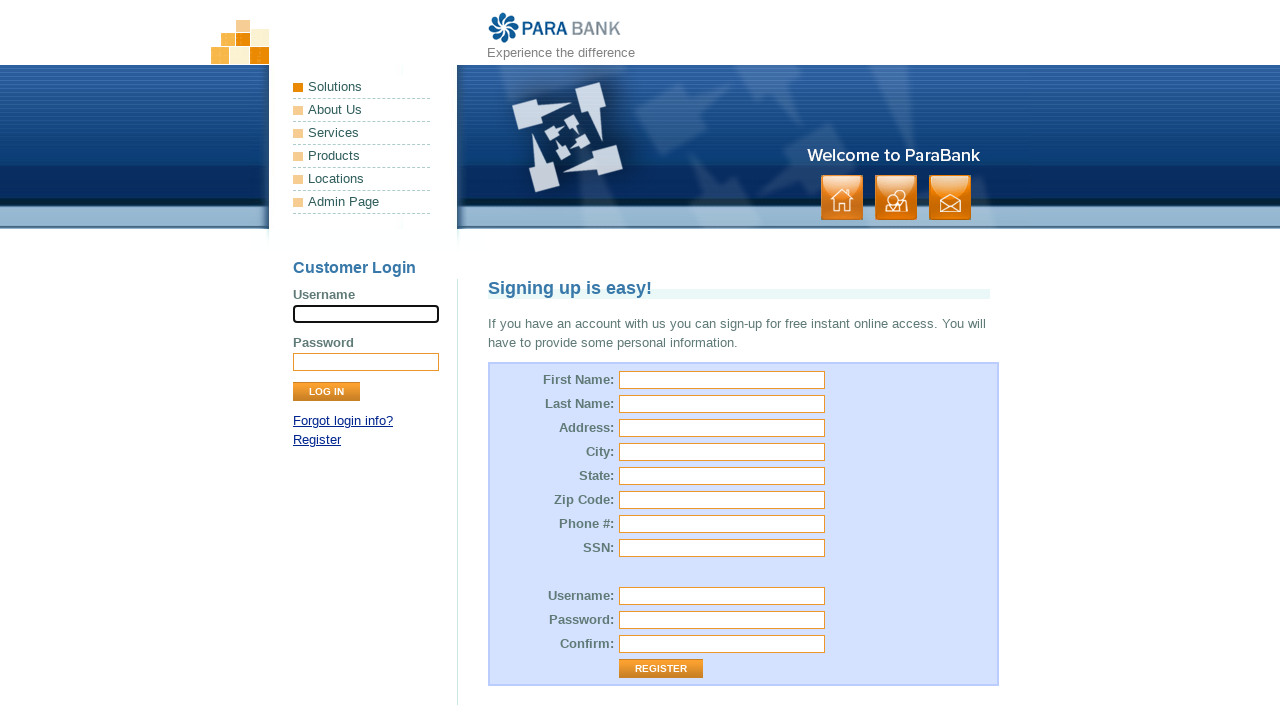